Tests checking all checkbox and radio input elements on a page by iterating through all inputs

Starting URL: https://zimaev.github.io/checks-radios/

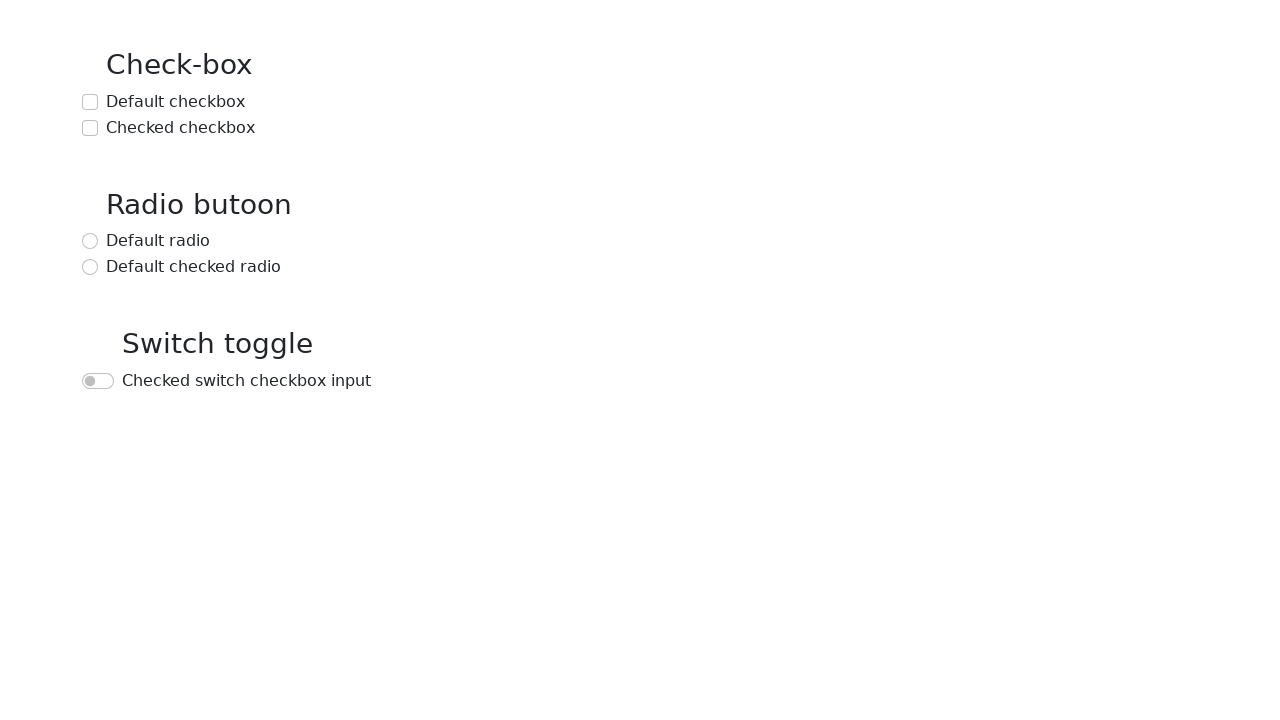

Located all input elements on the page
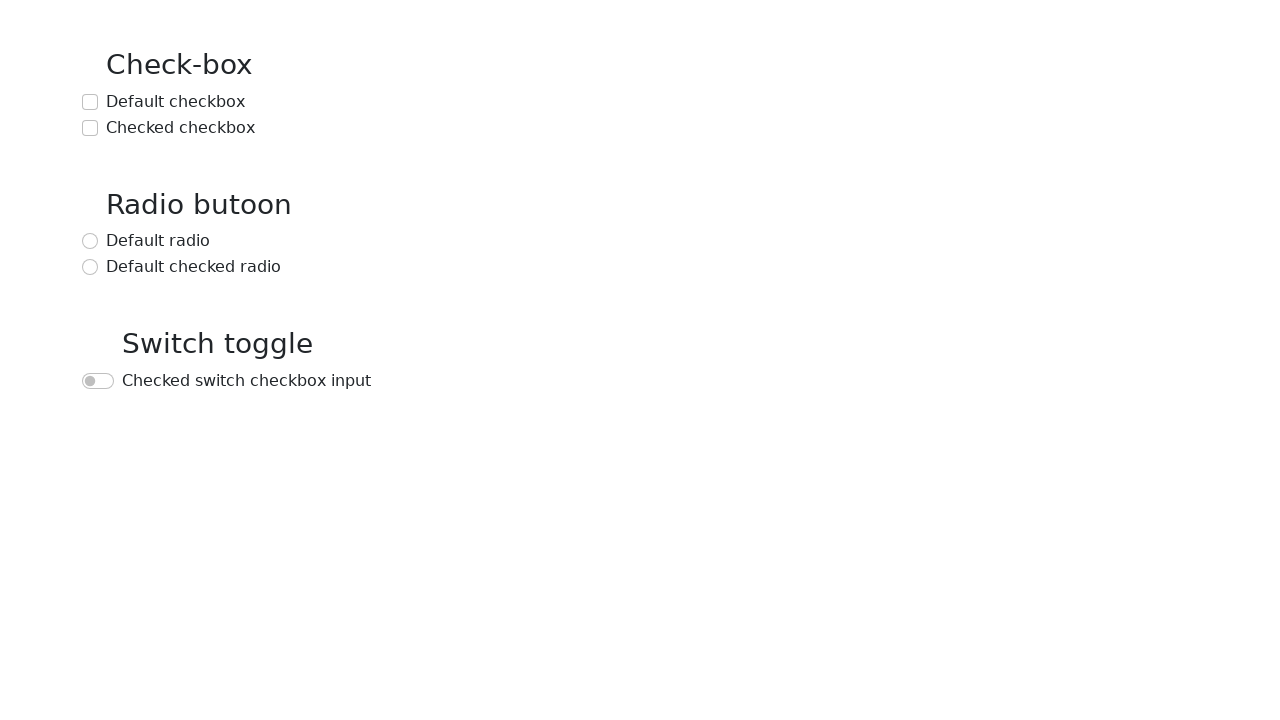

Checked a checkbox or radio input element at (90, 102) on input >> nth=0
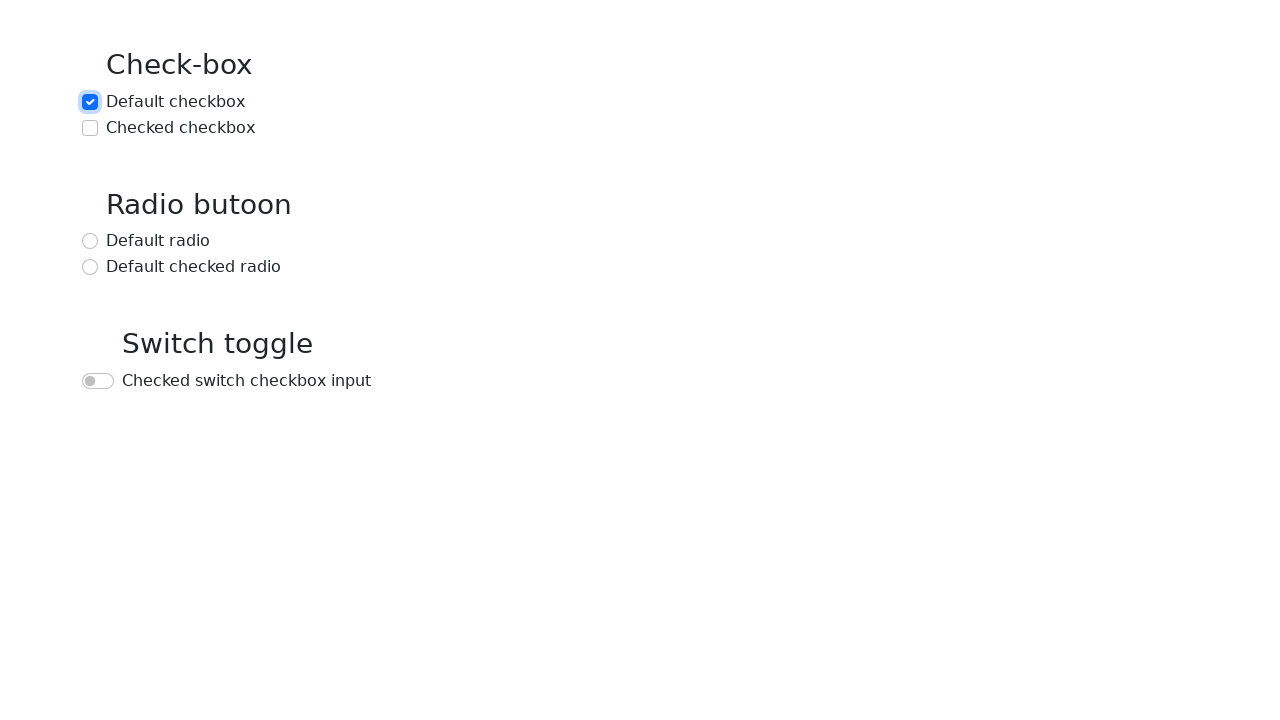

Checked a checkbox or radio input element at (90, 128) on input >> nth=1
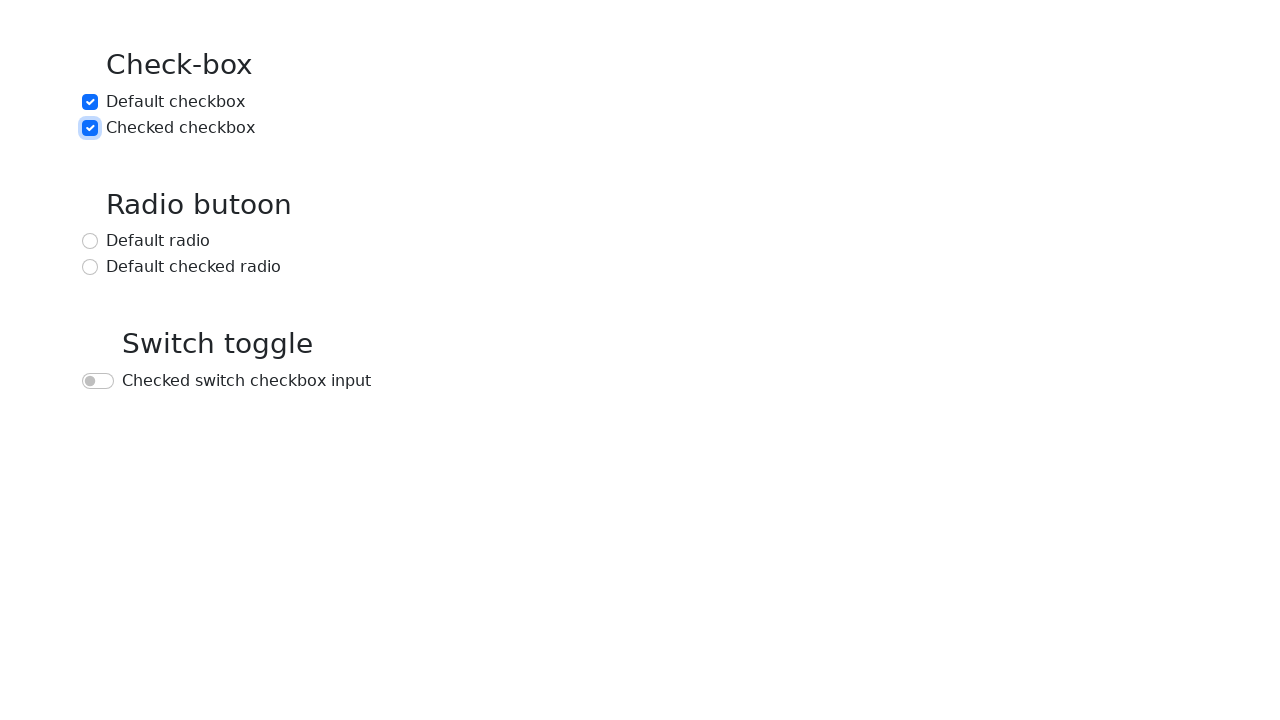

Checked a checkbox or radio input element at (90, 241) on input >> nth=2
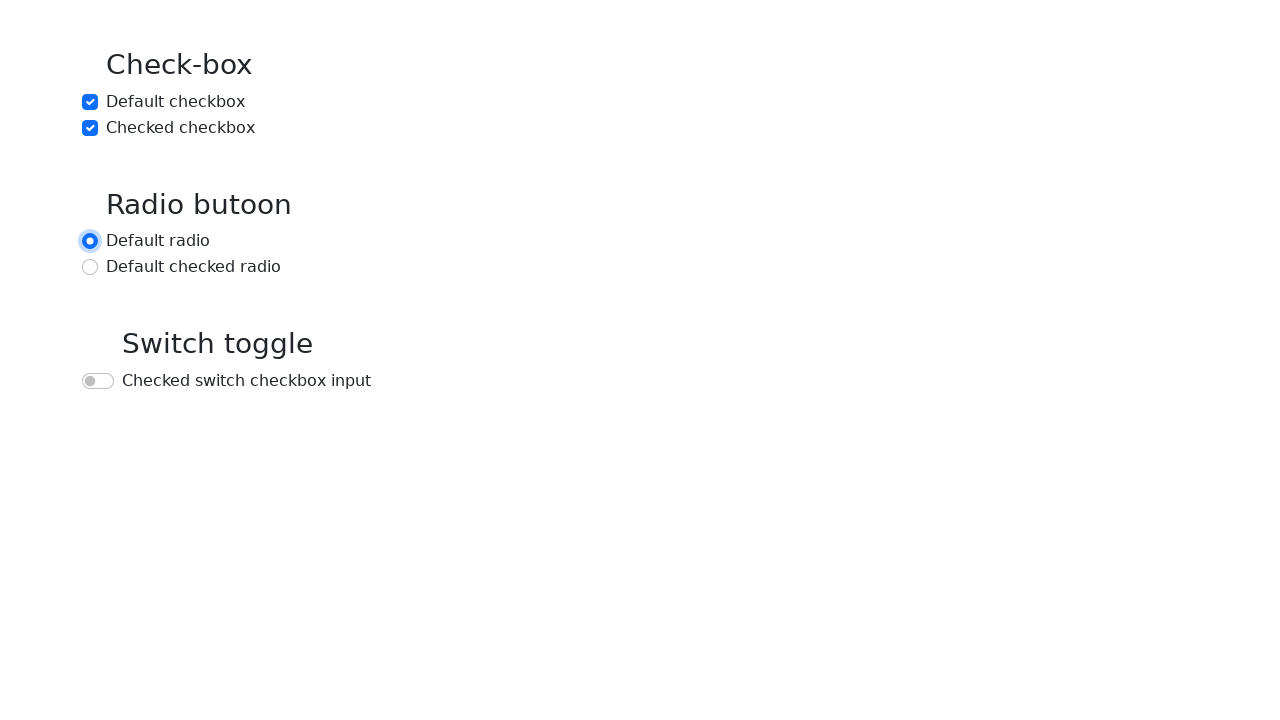

Checked a checkbox or radio input element at (90, 267) on input >> nth=3
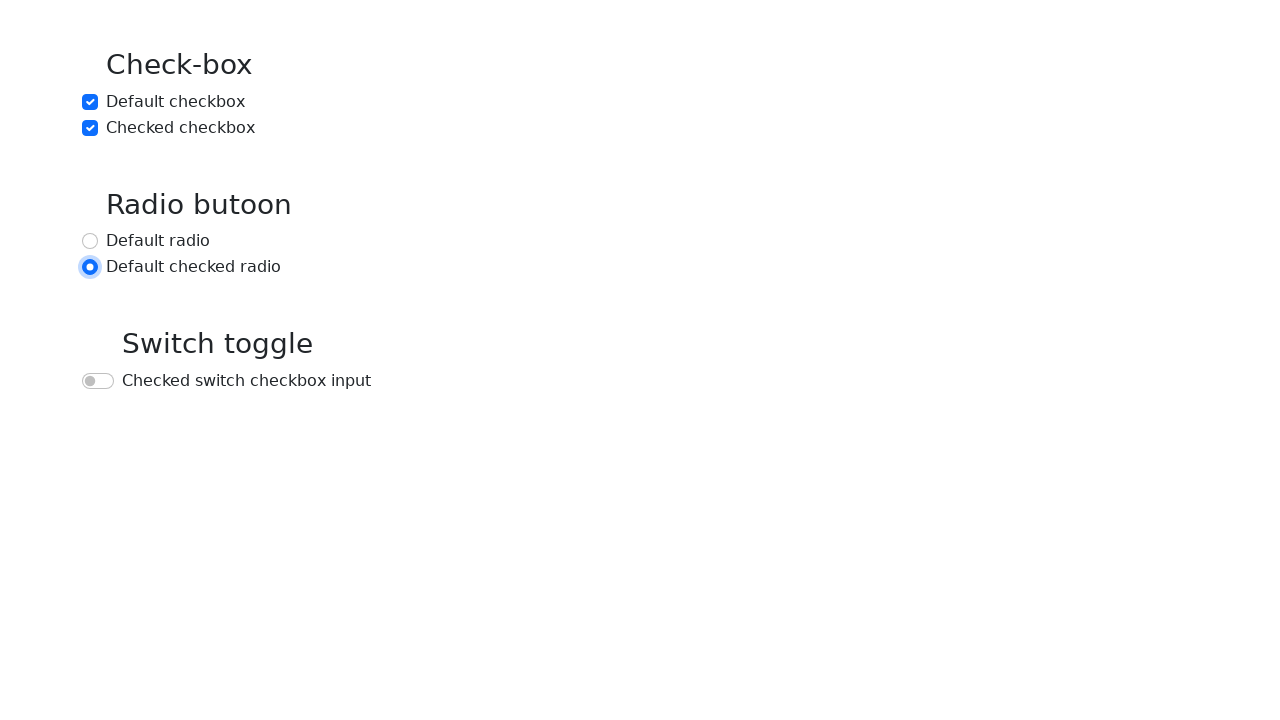

Checked a checkbox or radio input element at (98, 381) on input >> nth=4
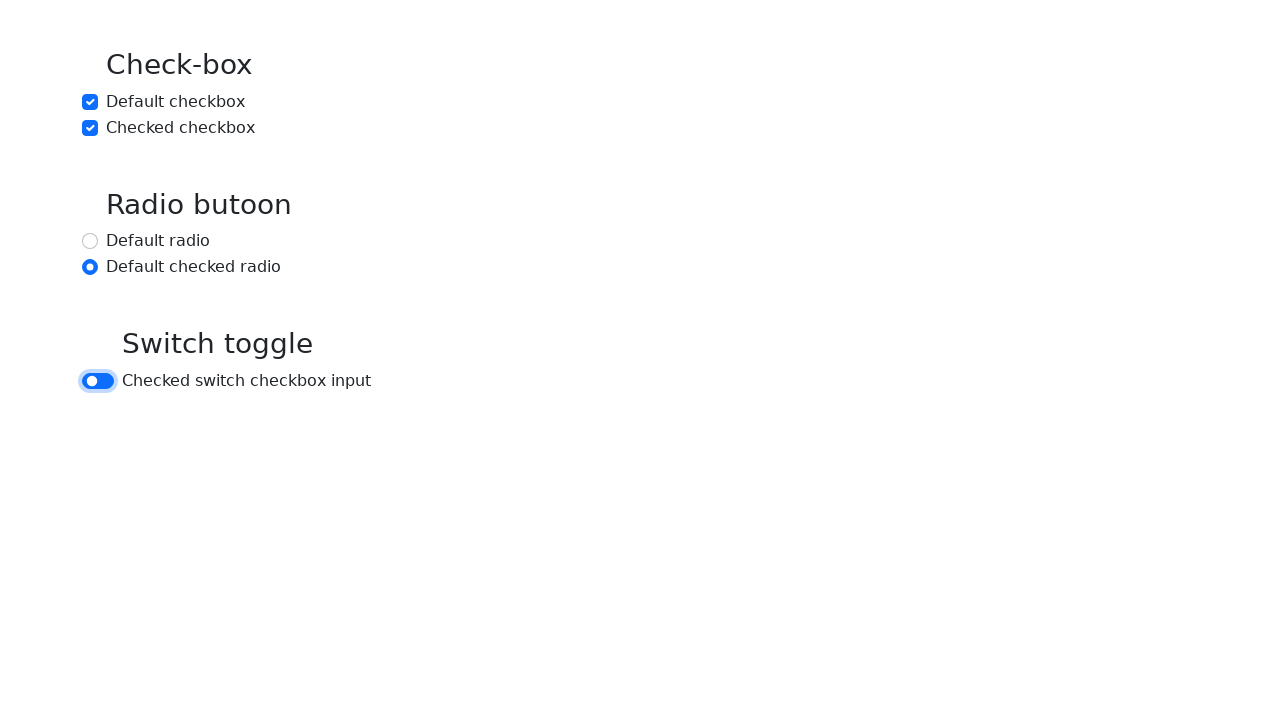

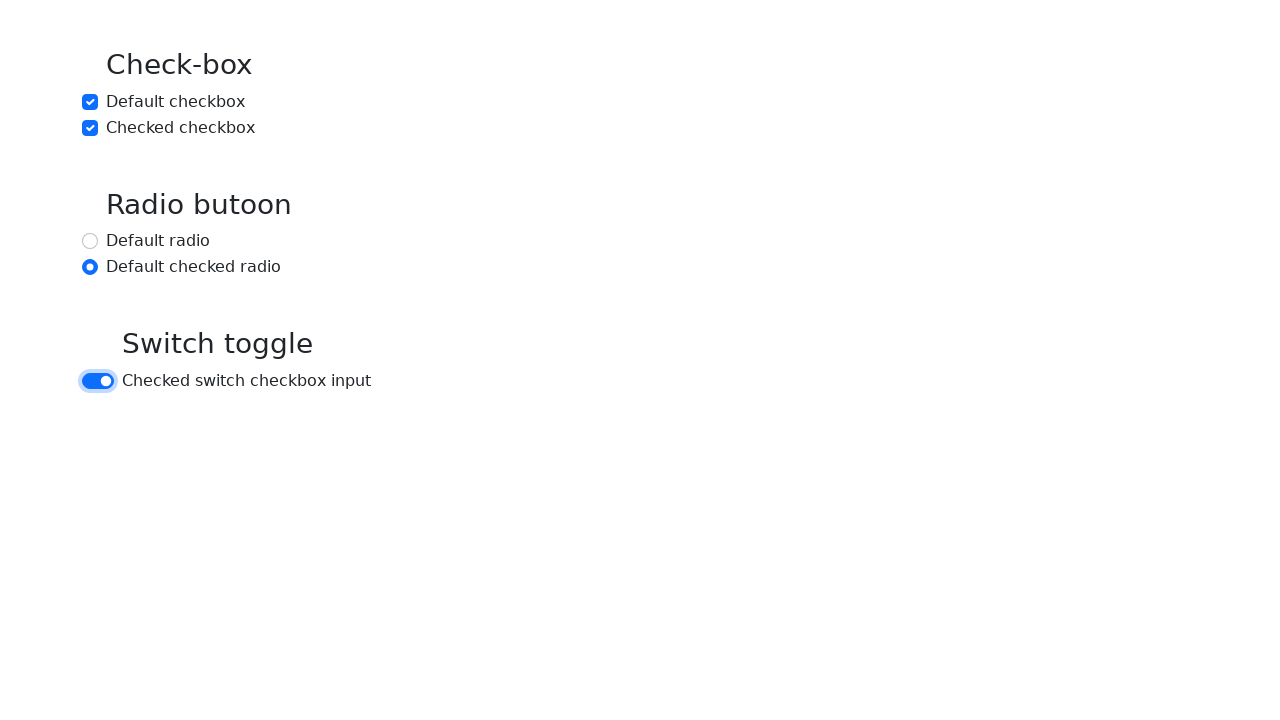